Tests drag and drop functionality by dragging an element and dropping it onto a target area, then verifying the drop was successful

Starting URL: https://seleniumui.moderntester.pl/droppable.php

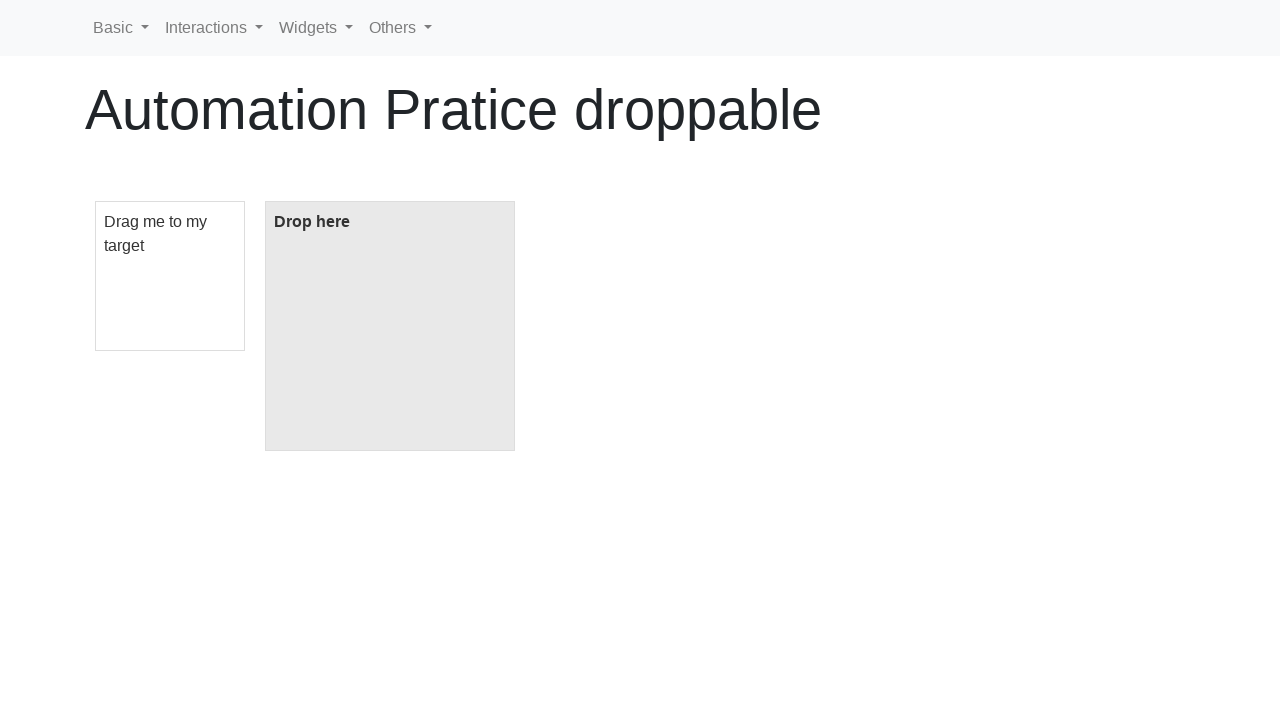

Located draggable element with id 'draggable'
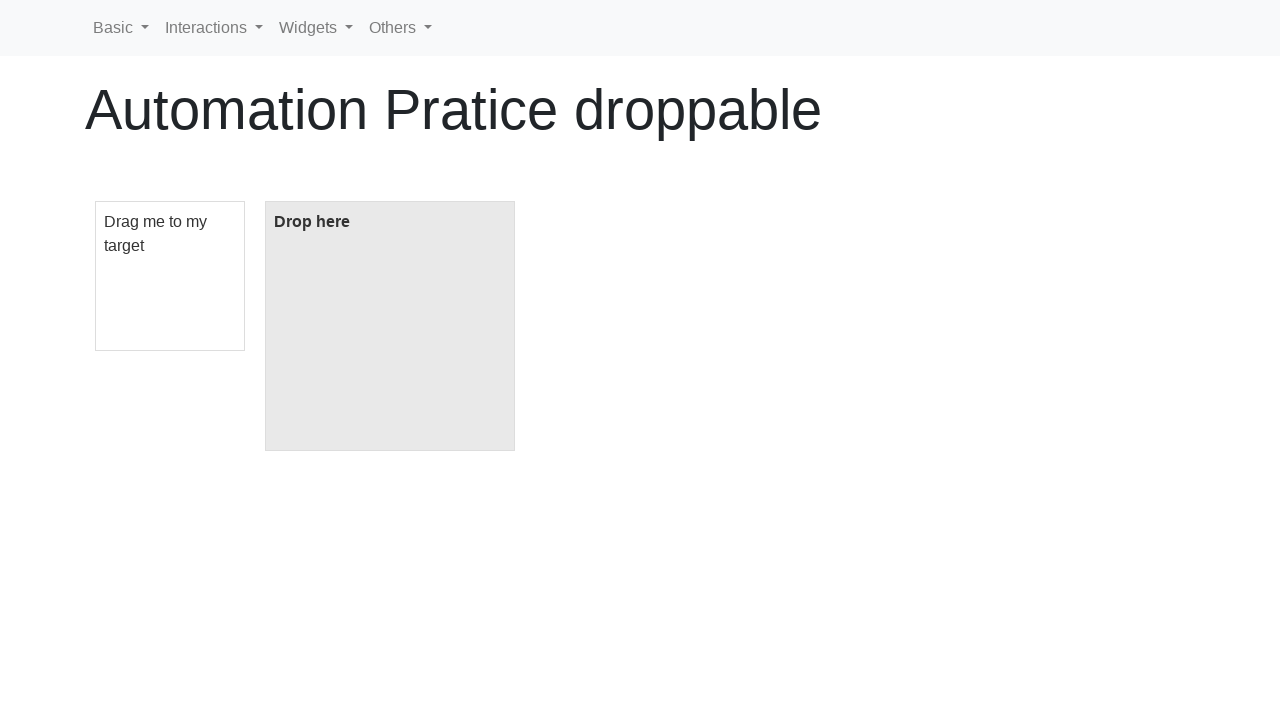

Located drop target element with id 'droppable'
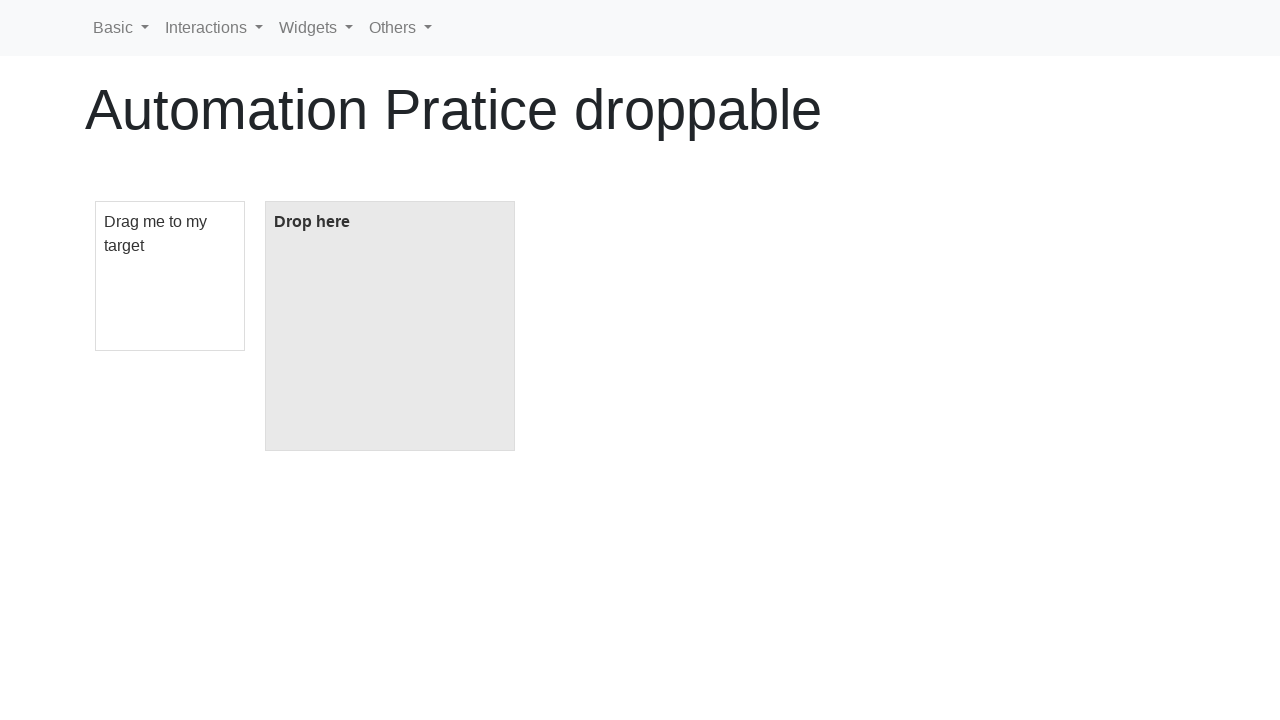

Dragged element from draggable to droppable target at (390, 326)
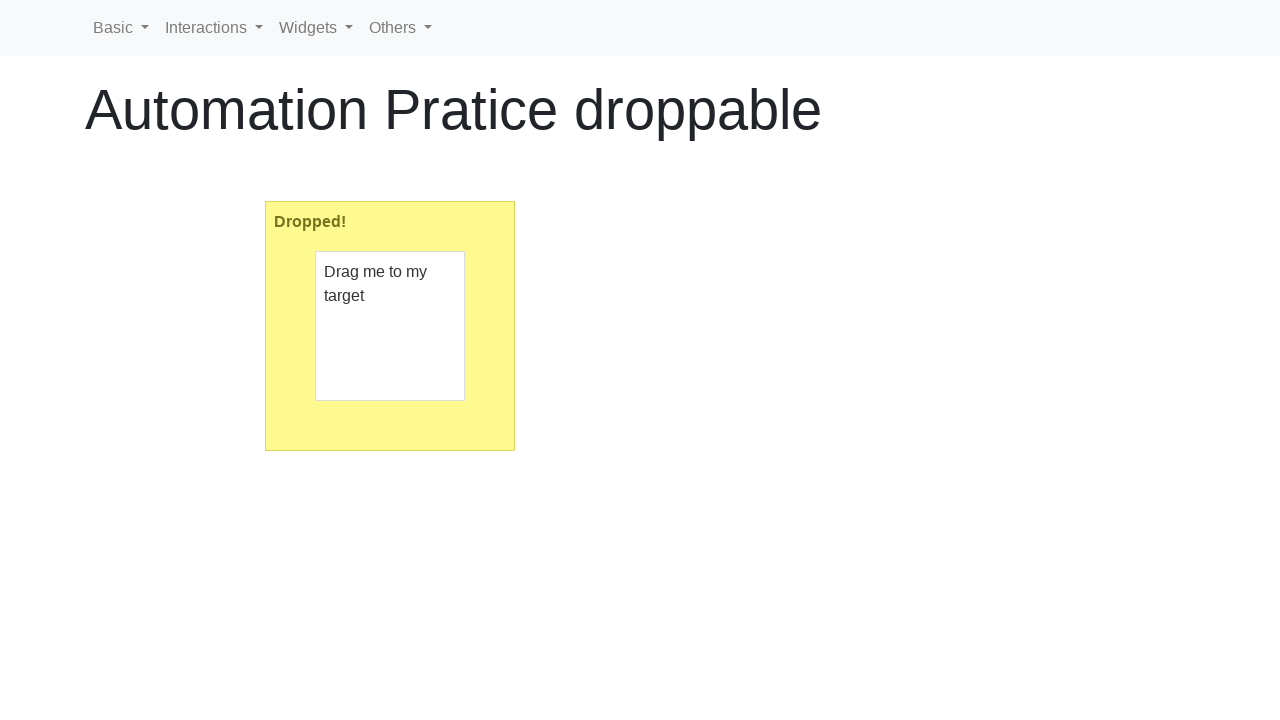

Verified drop was successful - 'Dropped!' text appeared in target
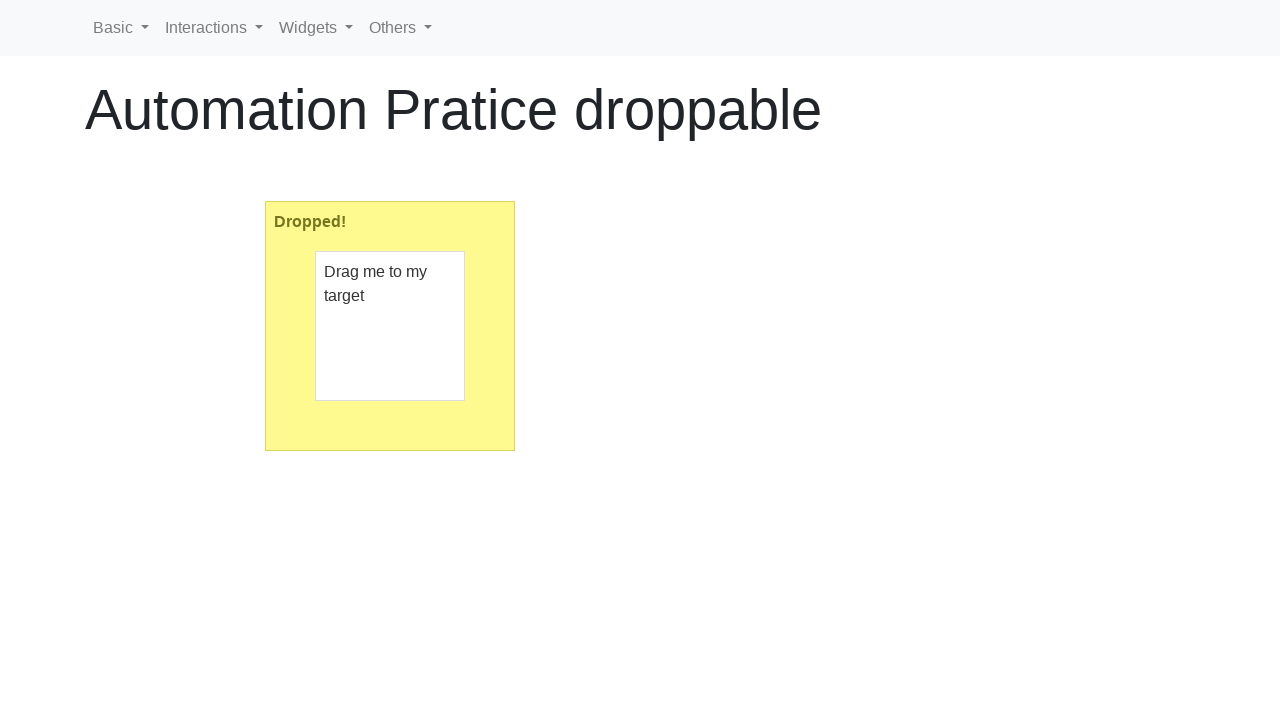

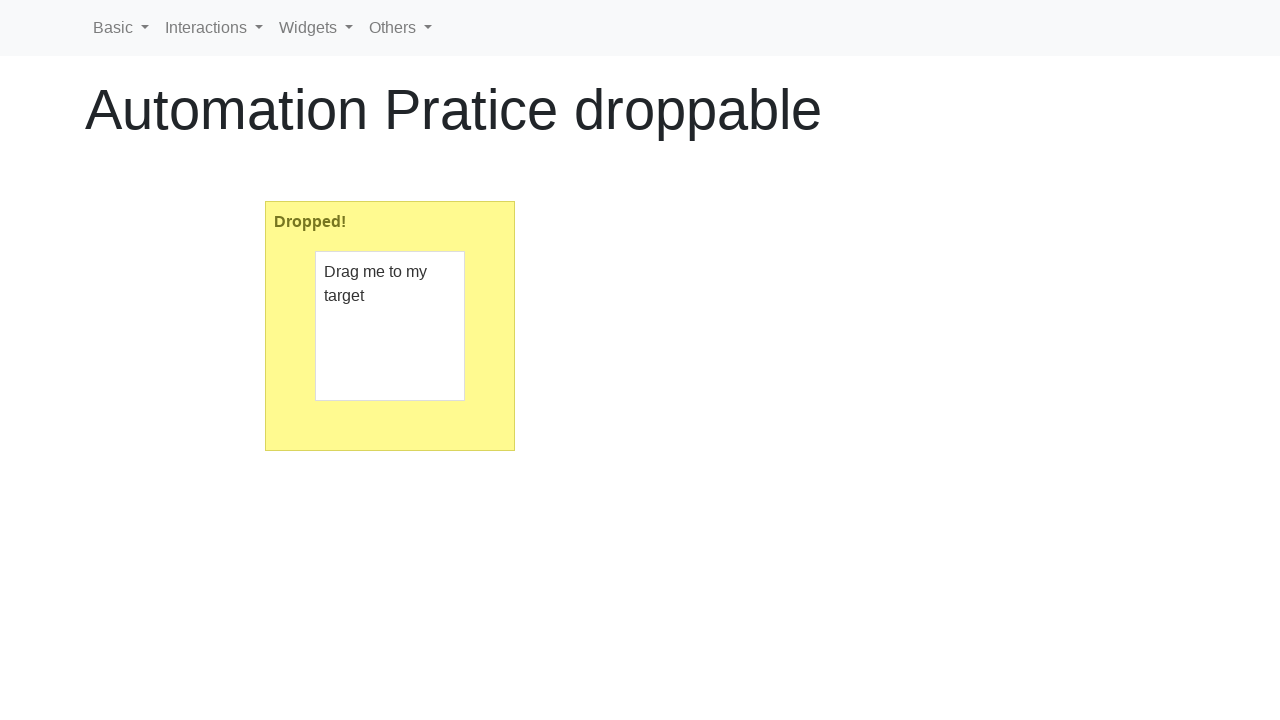